Tests drag and drop functionality on jQuery UI demo page by dragging an element and dropping it onto a target droppable area within an iframe

Starting URL: https://jqueryui.com/droppable/

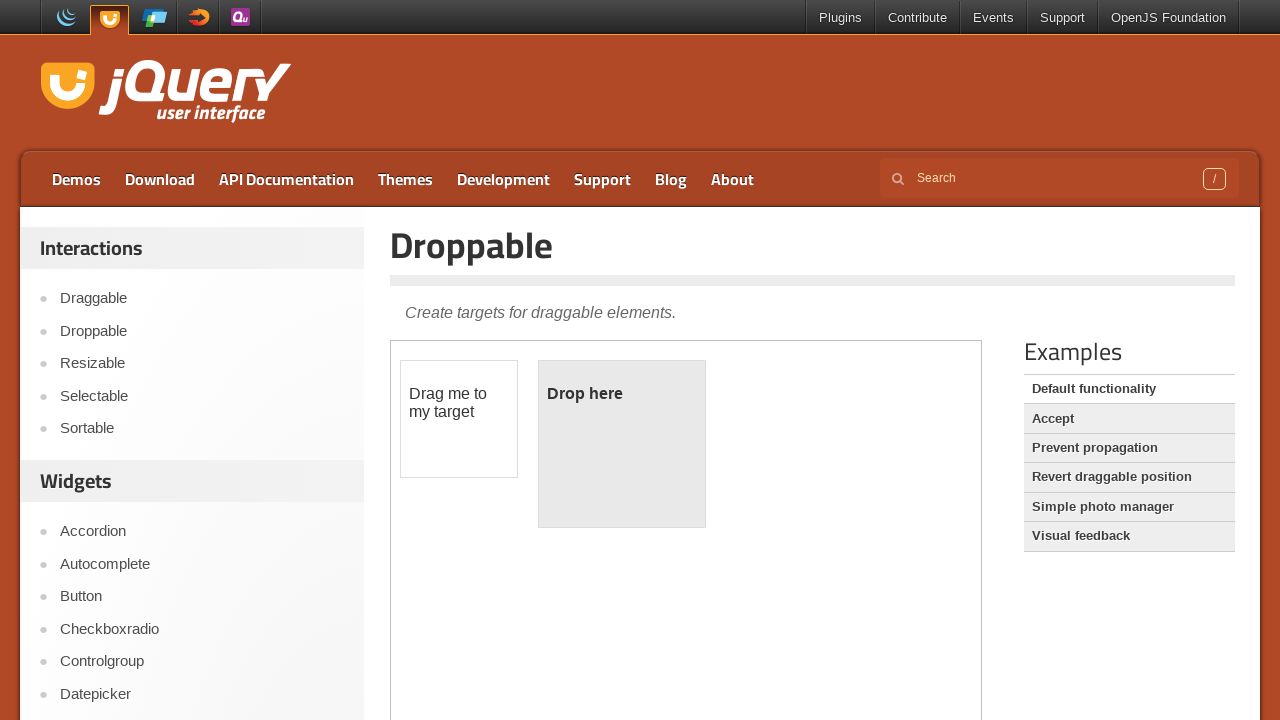

Located the demo iframe containing drag and drop elements
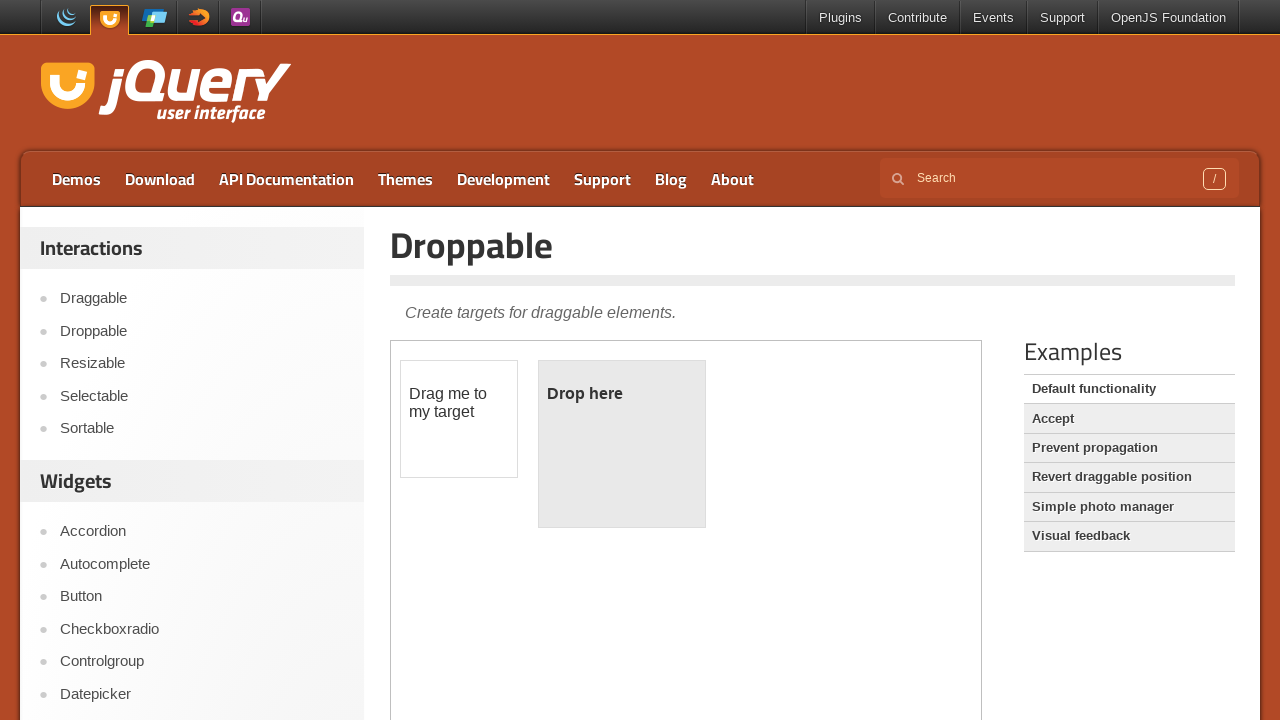

Located the draggable element within iframe
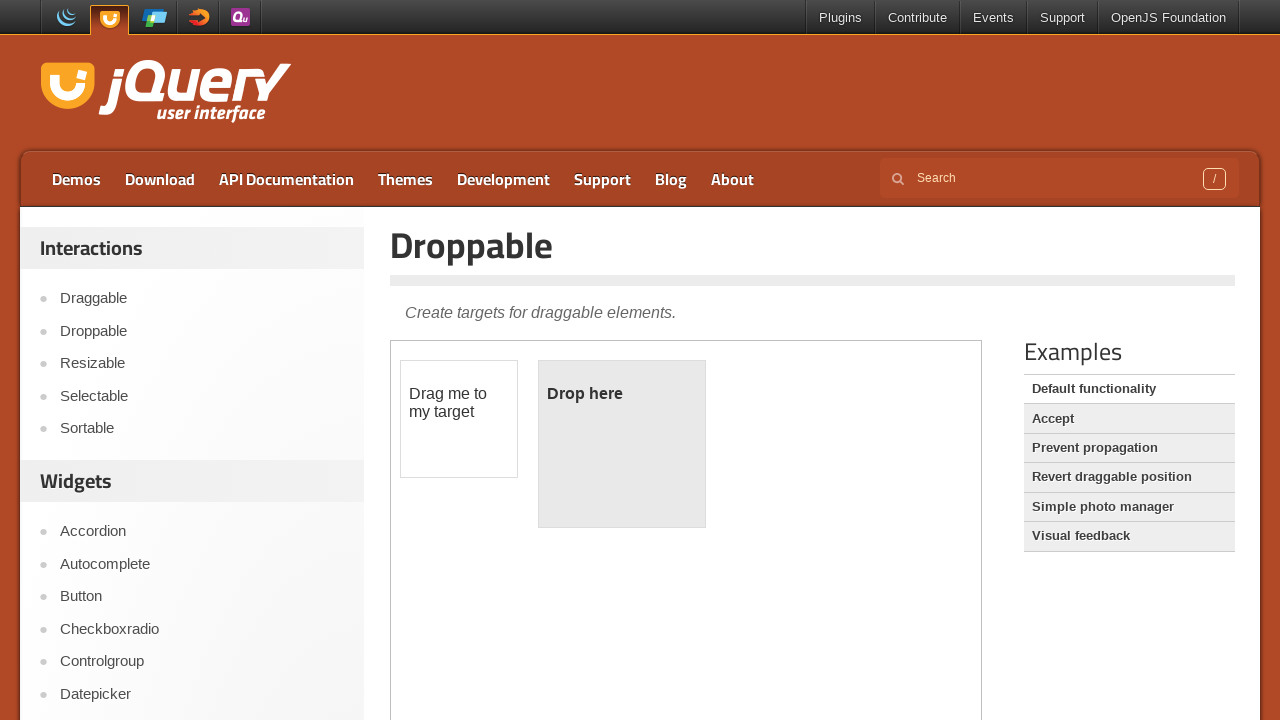

Located the droppable target element within iframe
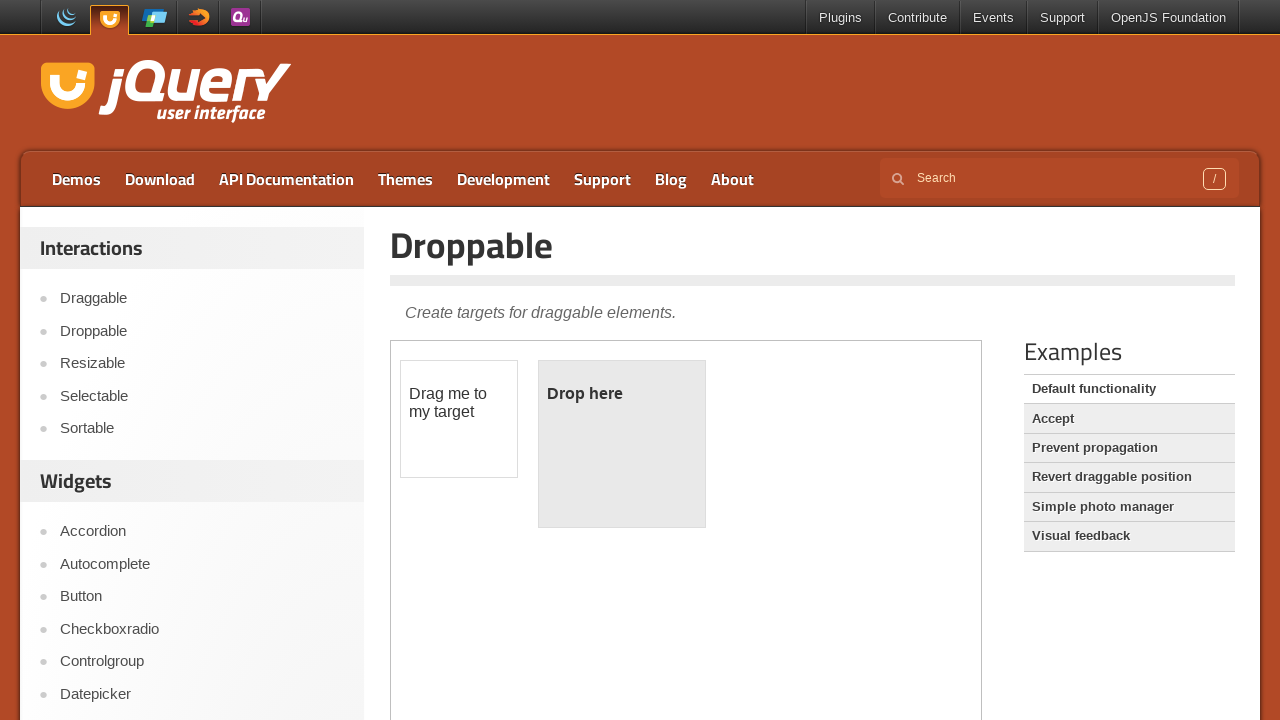

Dragged the draggable element and dropped it onto the droppable area at (622, 444)
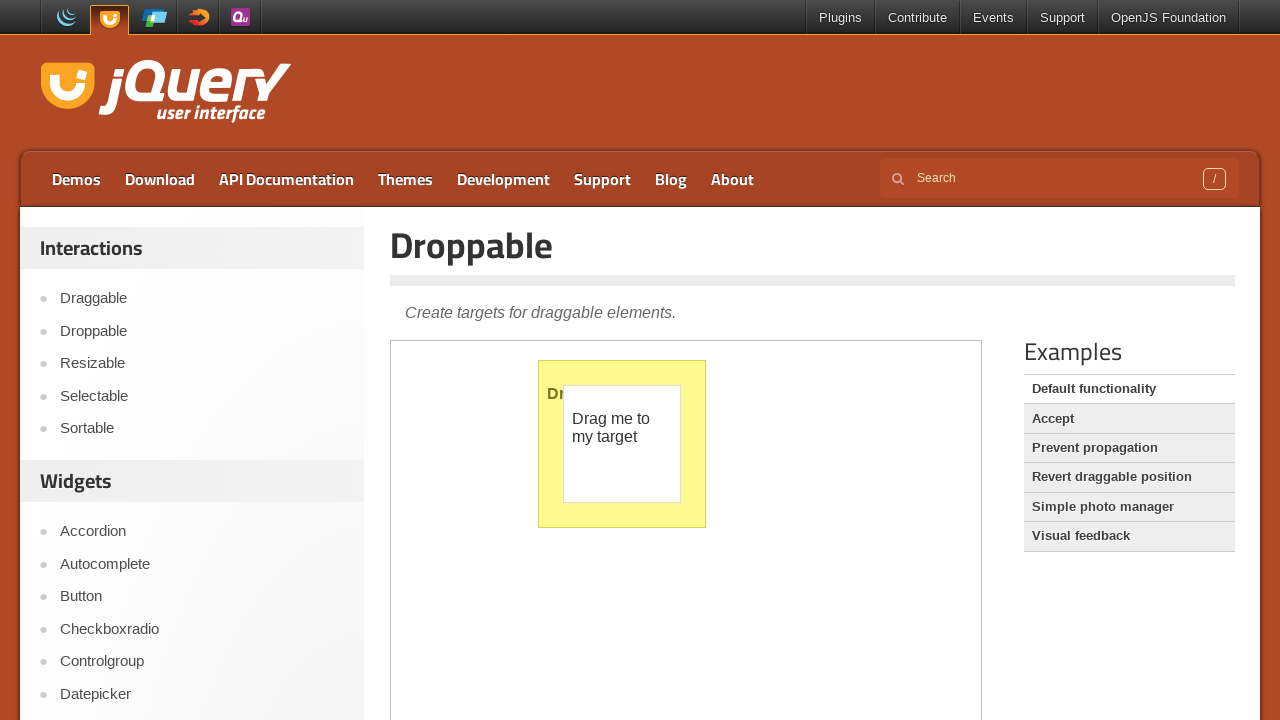

Verified the droppable element is visible, confirming successful drop
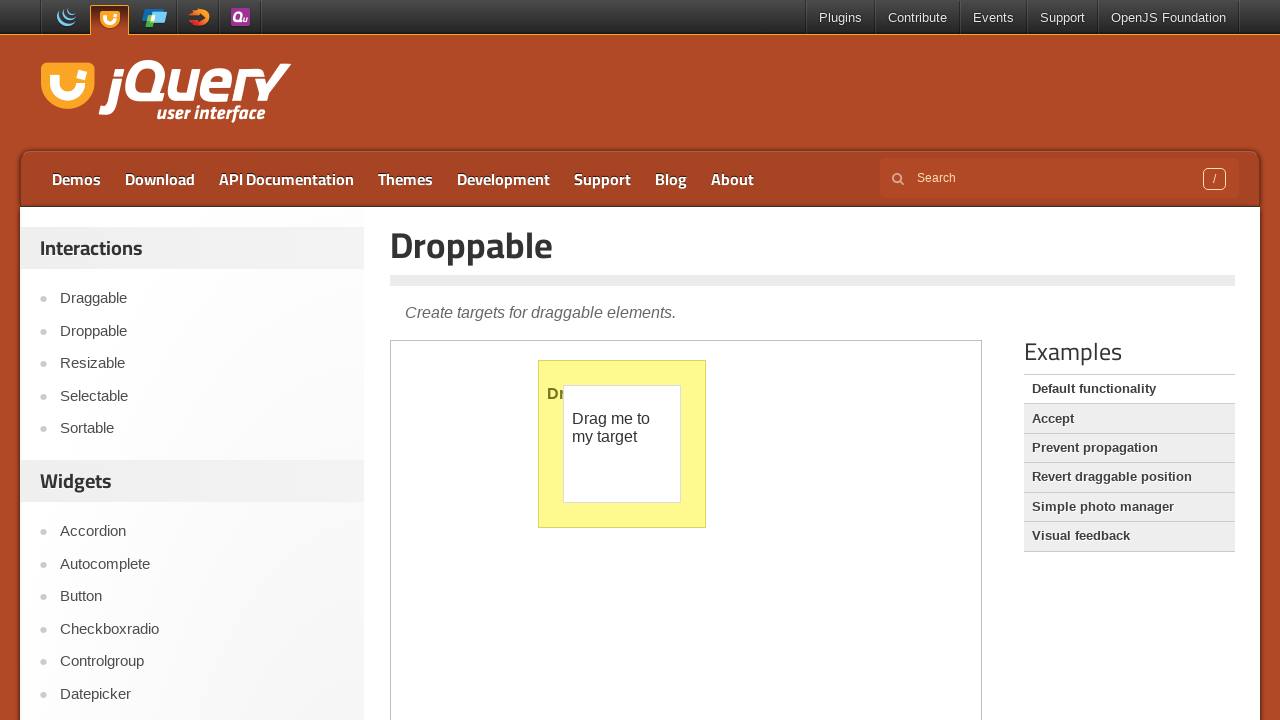

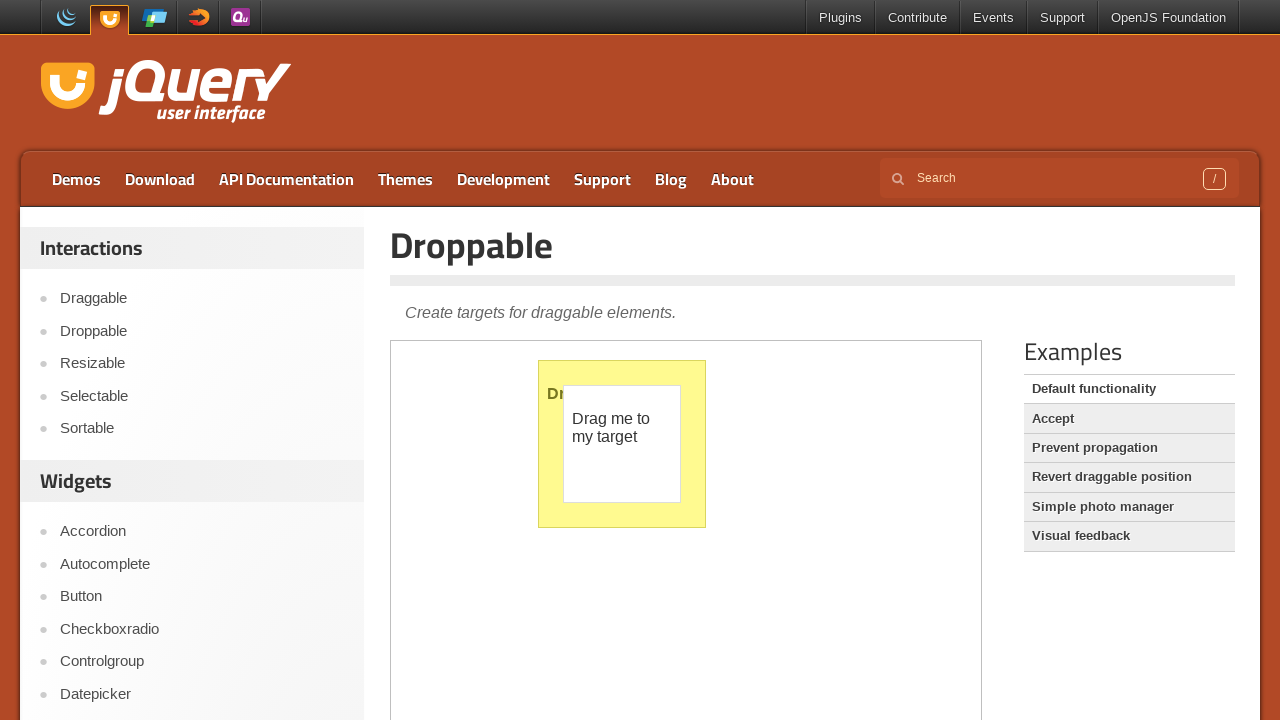